Tests the DemoQA website navigation by clicking on the first category card and then expanding each of the 6 element groups in the left panel sequentially.

Starting URL: https://demoqa.com

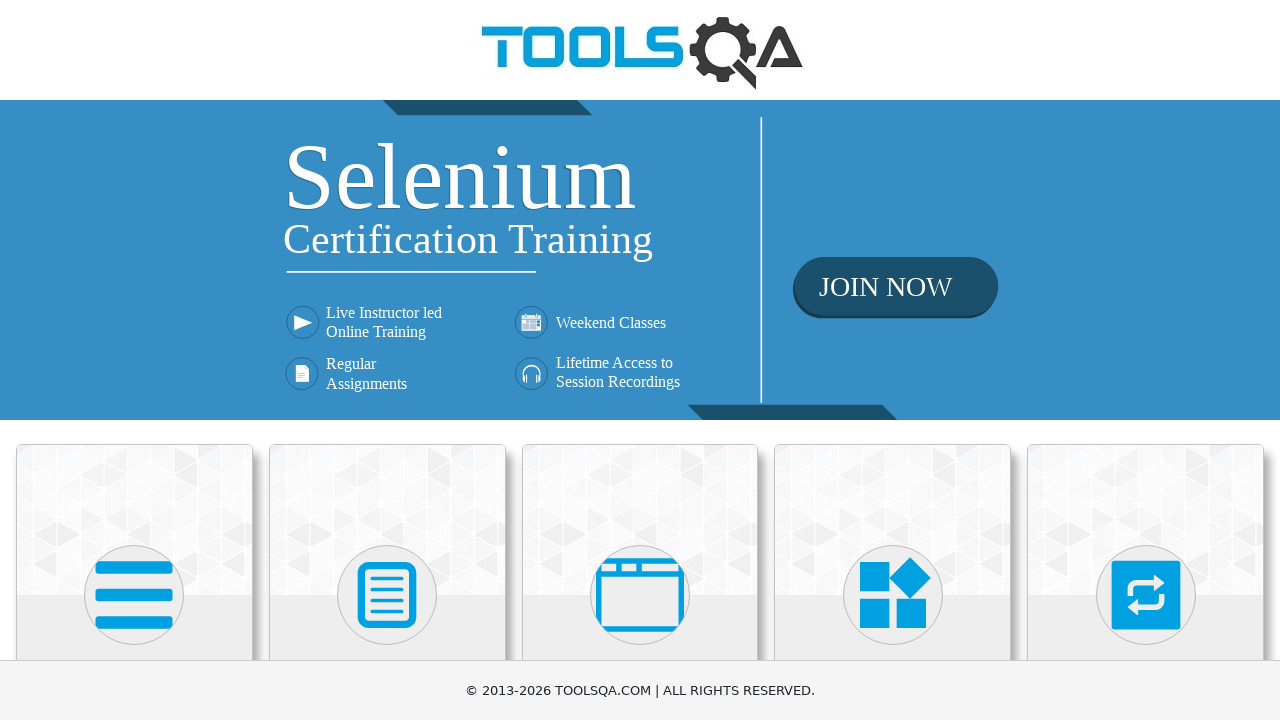

Clicked on the first category card (Elements) at (134, 508) on .category-cards > :nth-child(1)
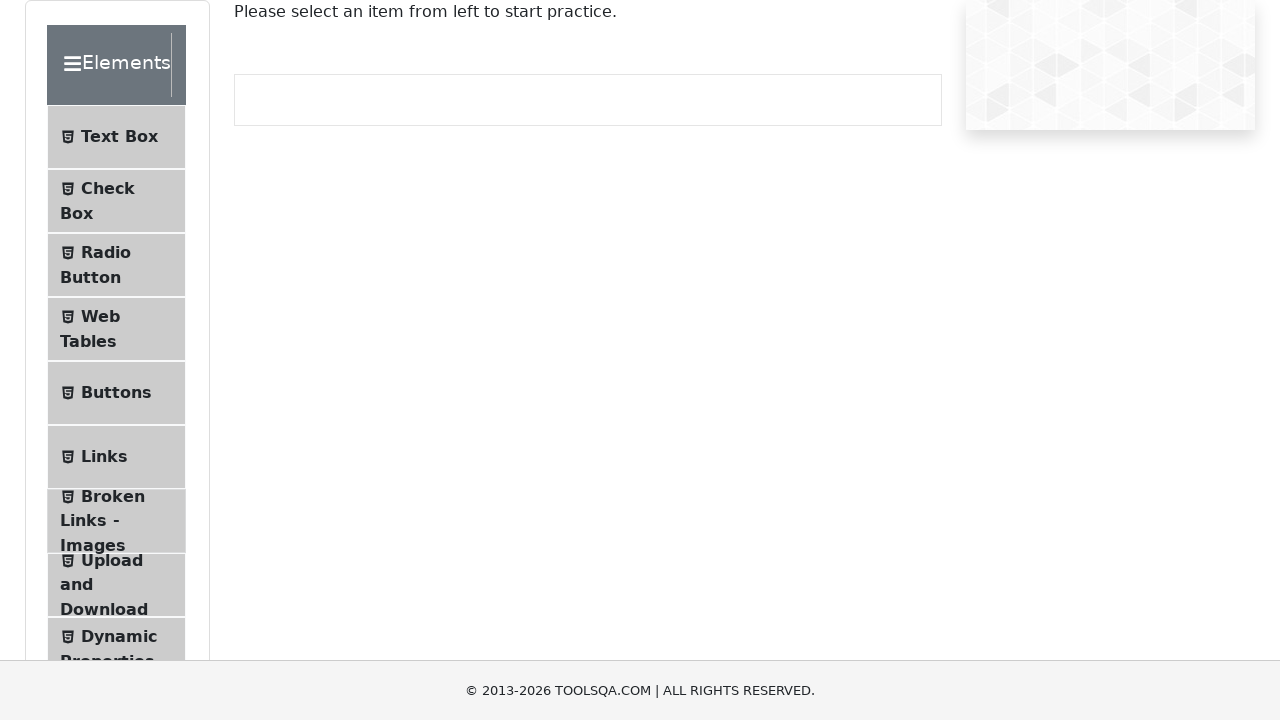

Left panel became visible
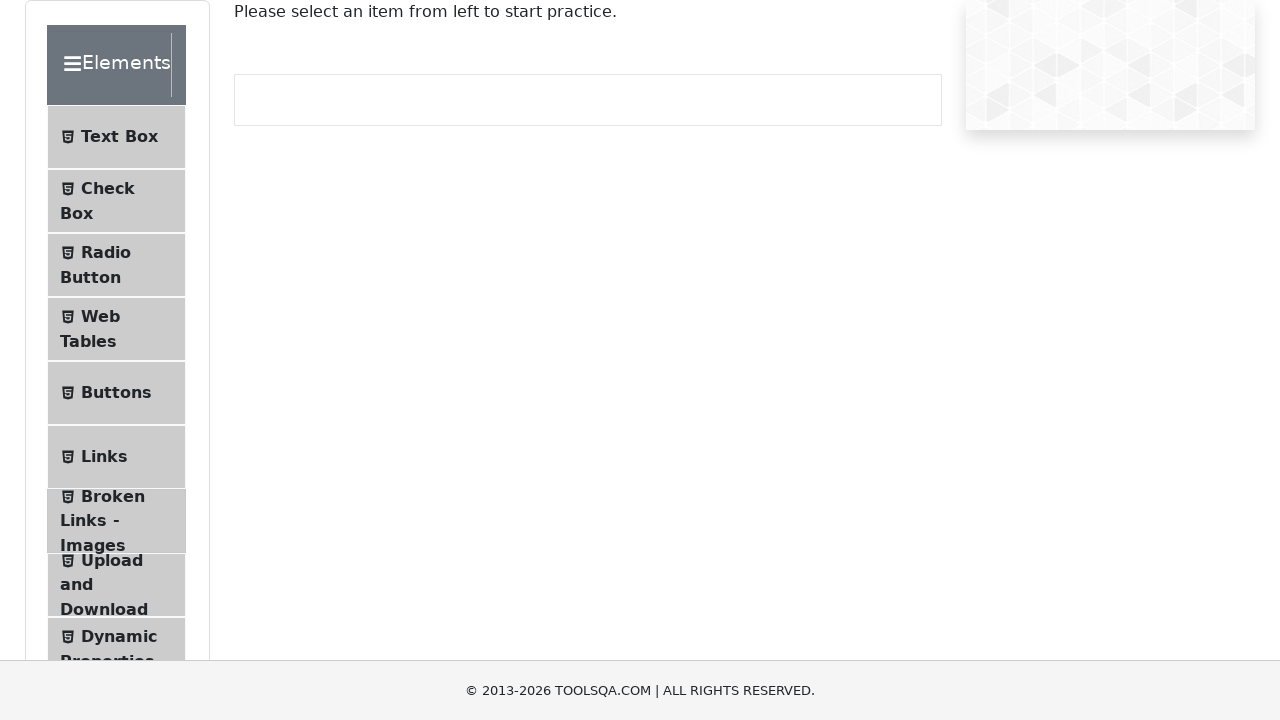

Scrolled down 500px in the left panel
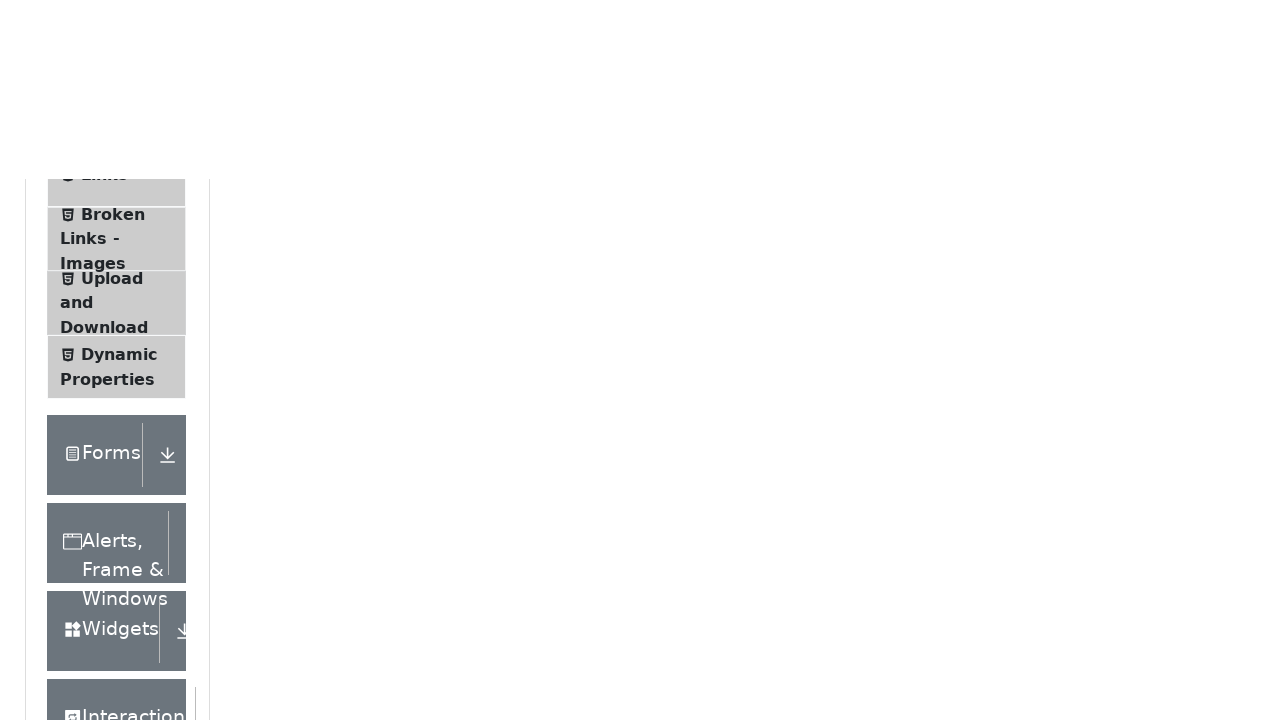

Clicked on element group 2 at (126, 237) on .left-pannel .element-group:nth-child(2)
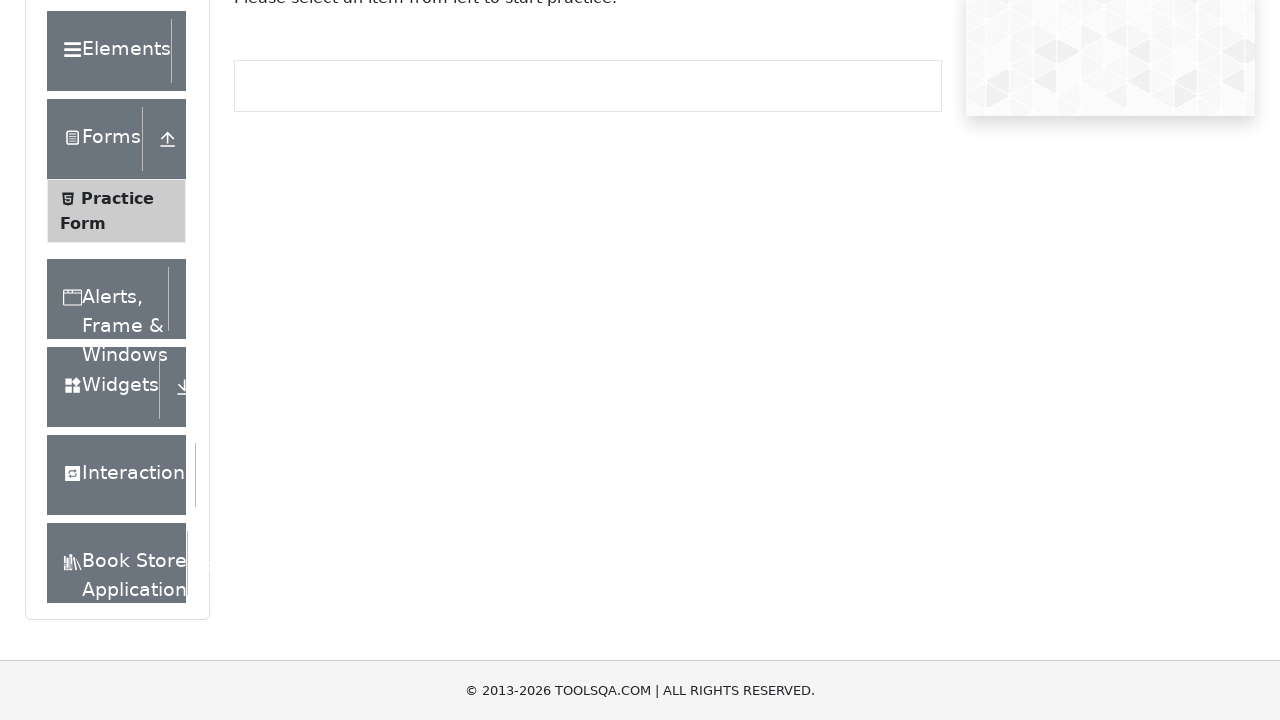

Scrolled down 500px in the left panel
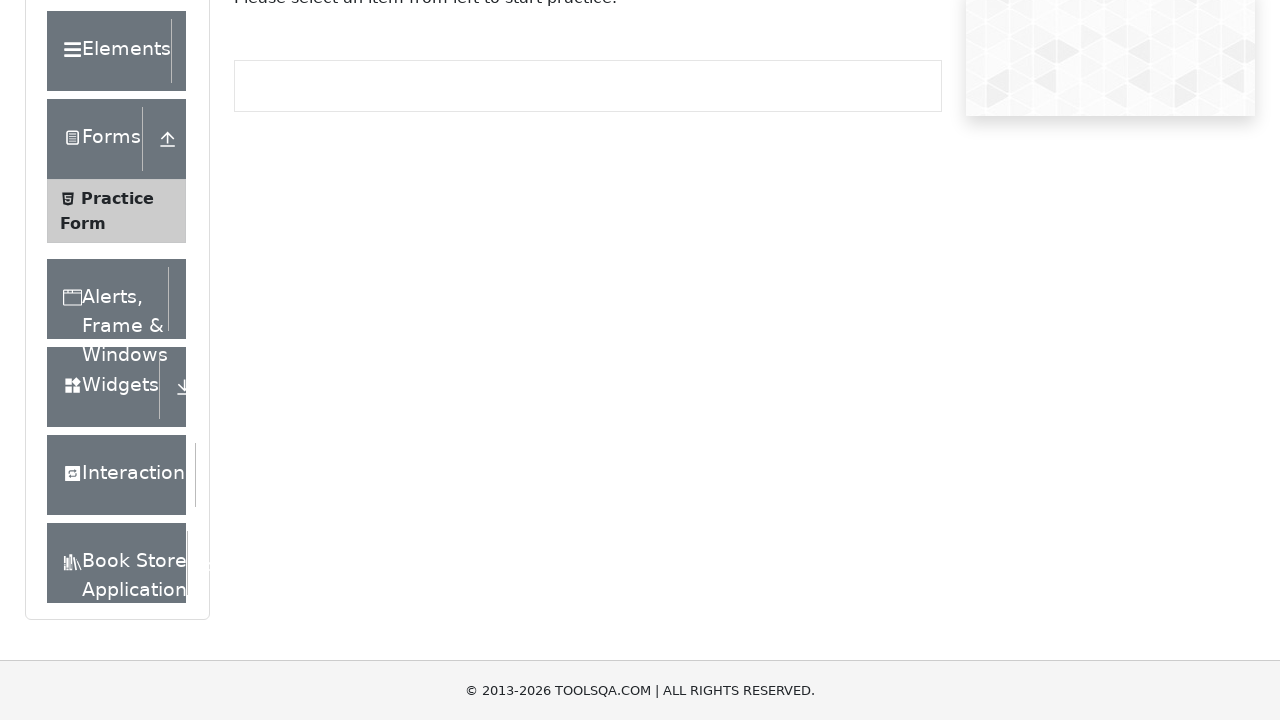

Clicked on element group 3 at (126, 299) on .left-pannel .element-group:nth-child(3)
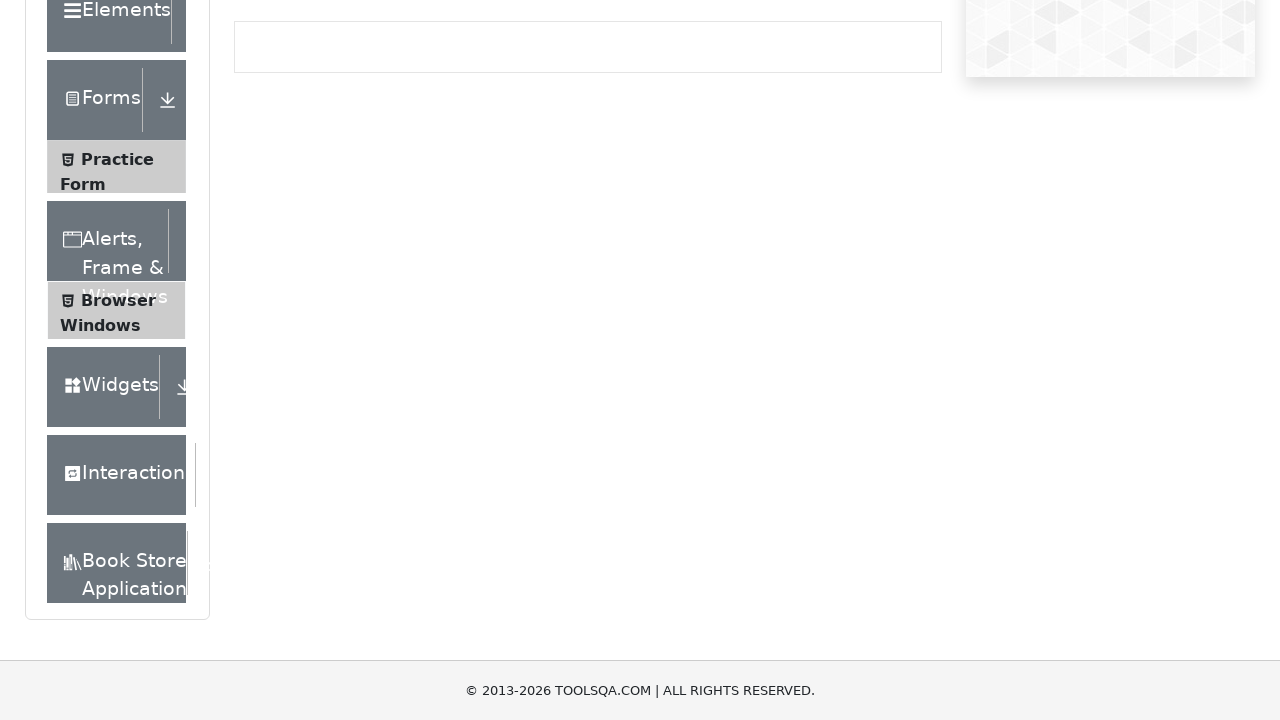

Scrolled down 500px in the left panel
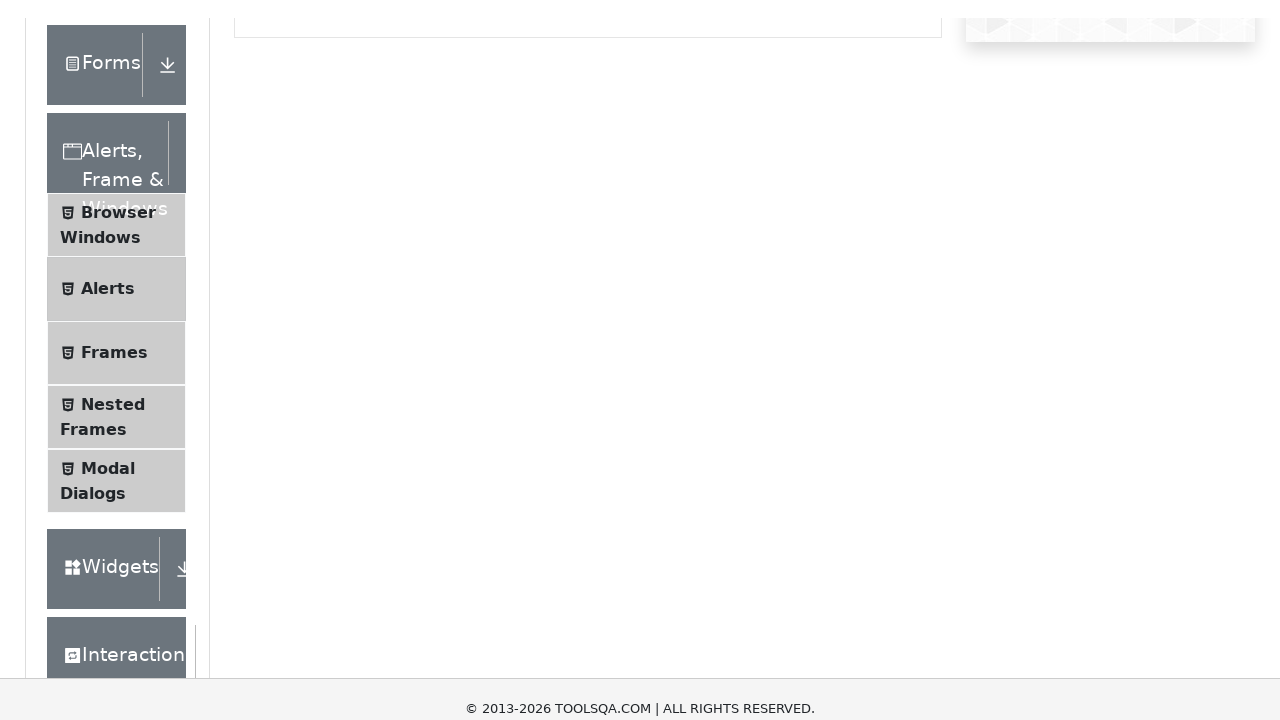

Clicked on element group 4 at (126, 389) on .left-pannel .element-group:nth-child(4)
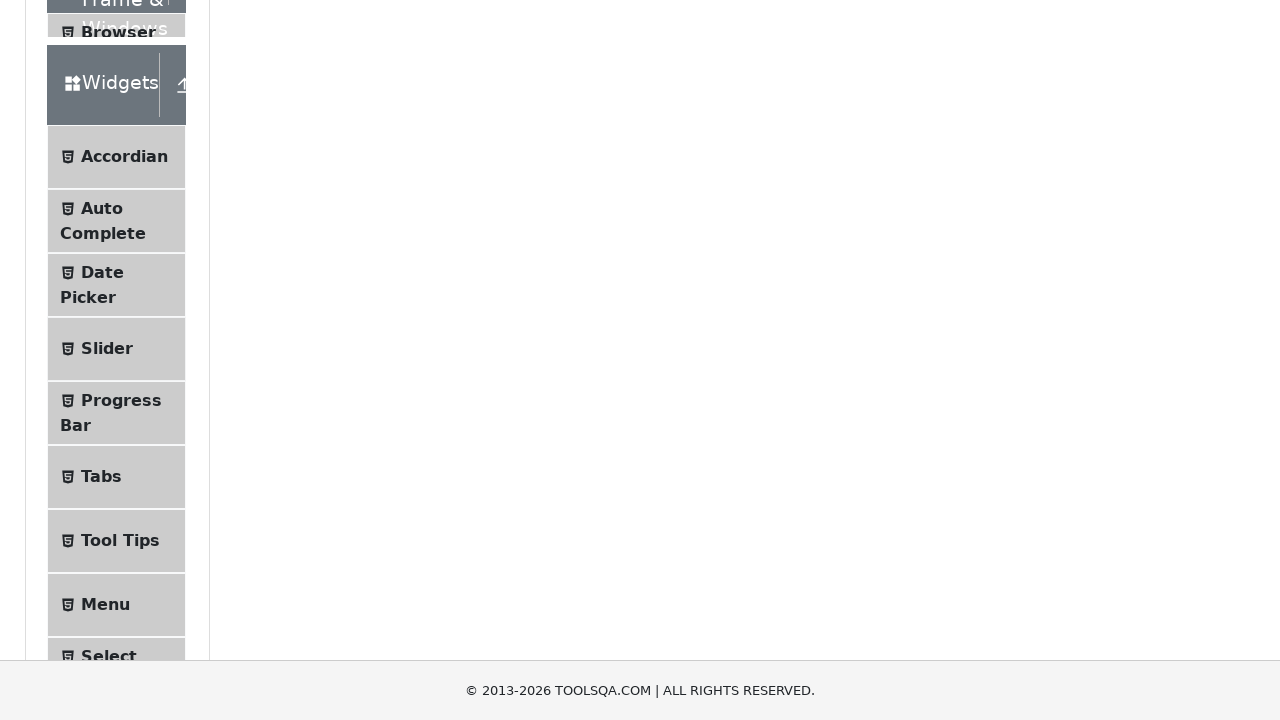

Scrolled down 500px in the left panel
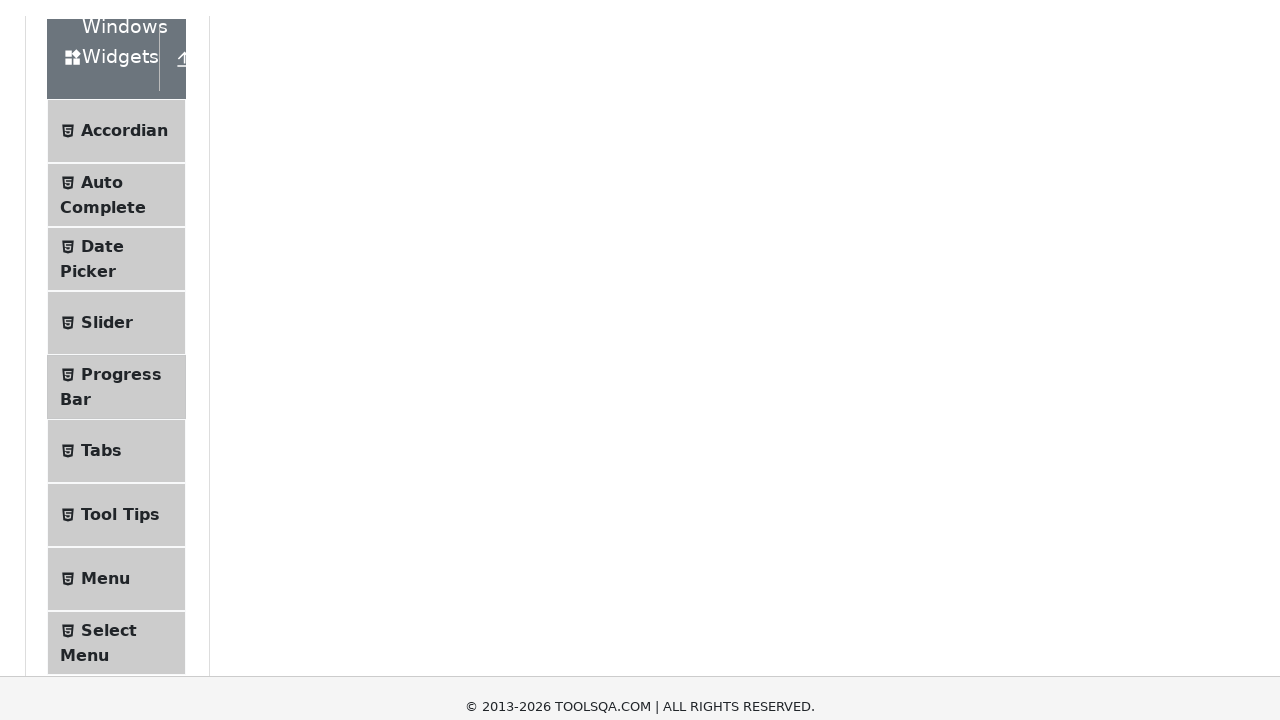

Clicked on element group 5 at (126, 475) on .left-pannel .element-group:nth-child(5)
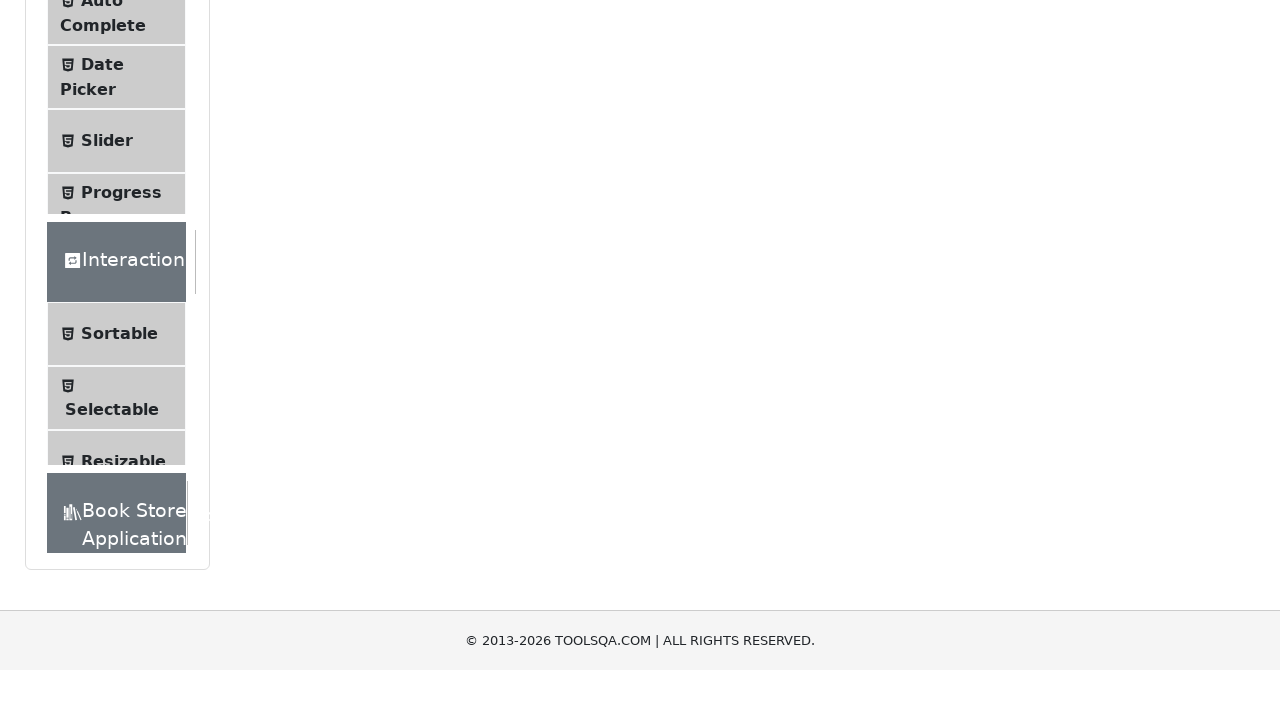

Scrolled down 500px in the left panel
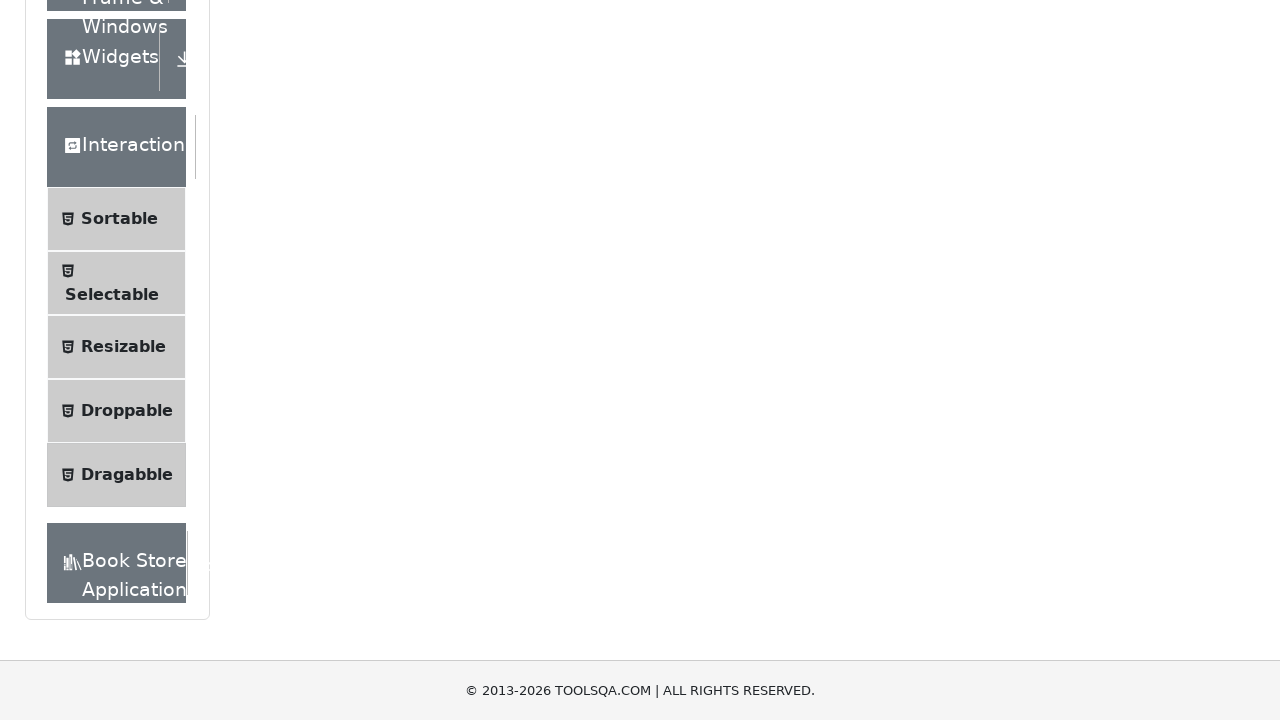

Clicked on element group 6 at (126, 563) on .left-pannel .element-group:nth-child(6)
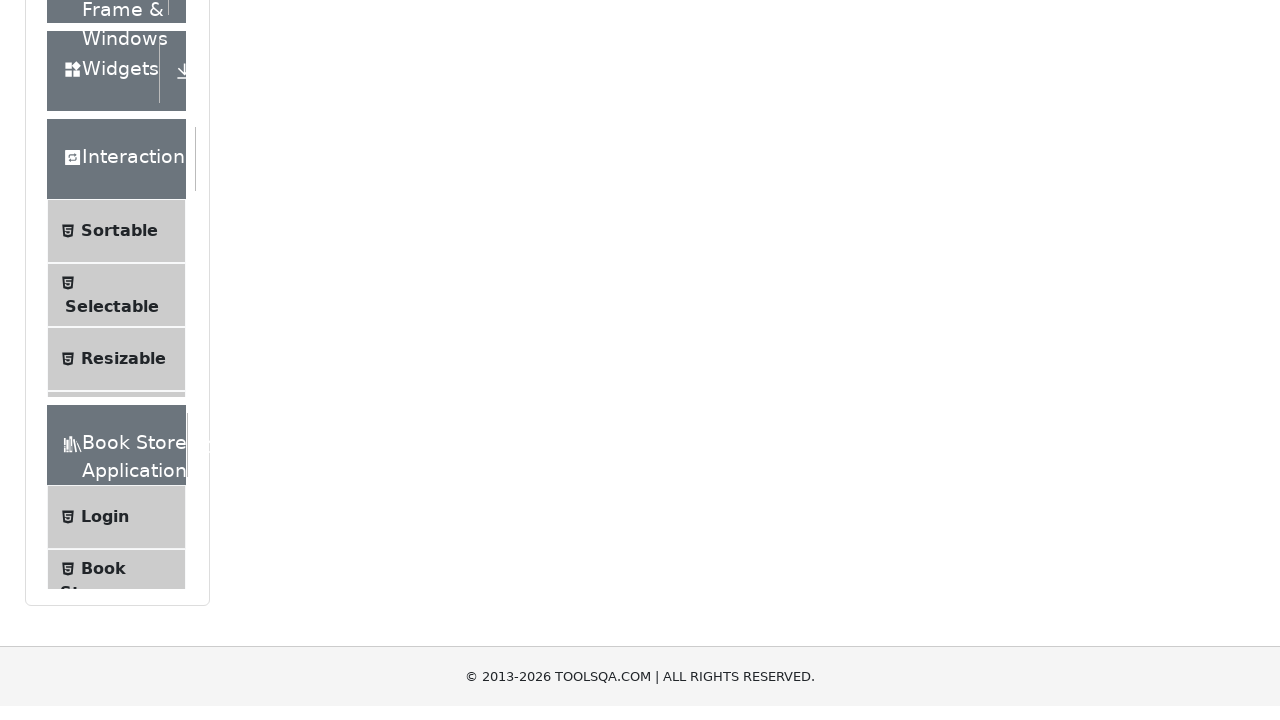

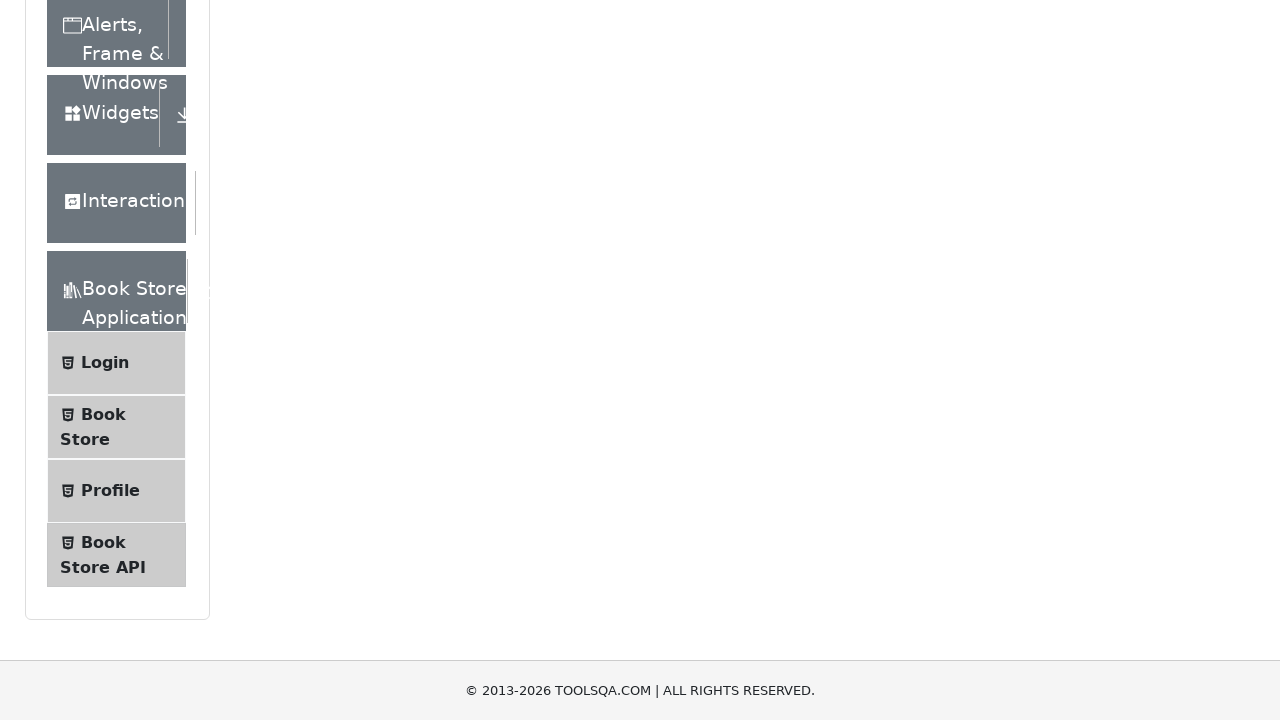